Tests keyboard actions by copying text from one textarea to another using keyboard shortcuts (Ctrl+A, Ctrl+C, Tab, Ctrl+V)

Starting URL: https://text-compare.com/

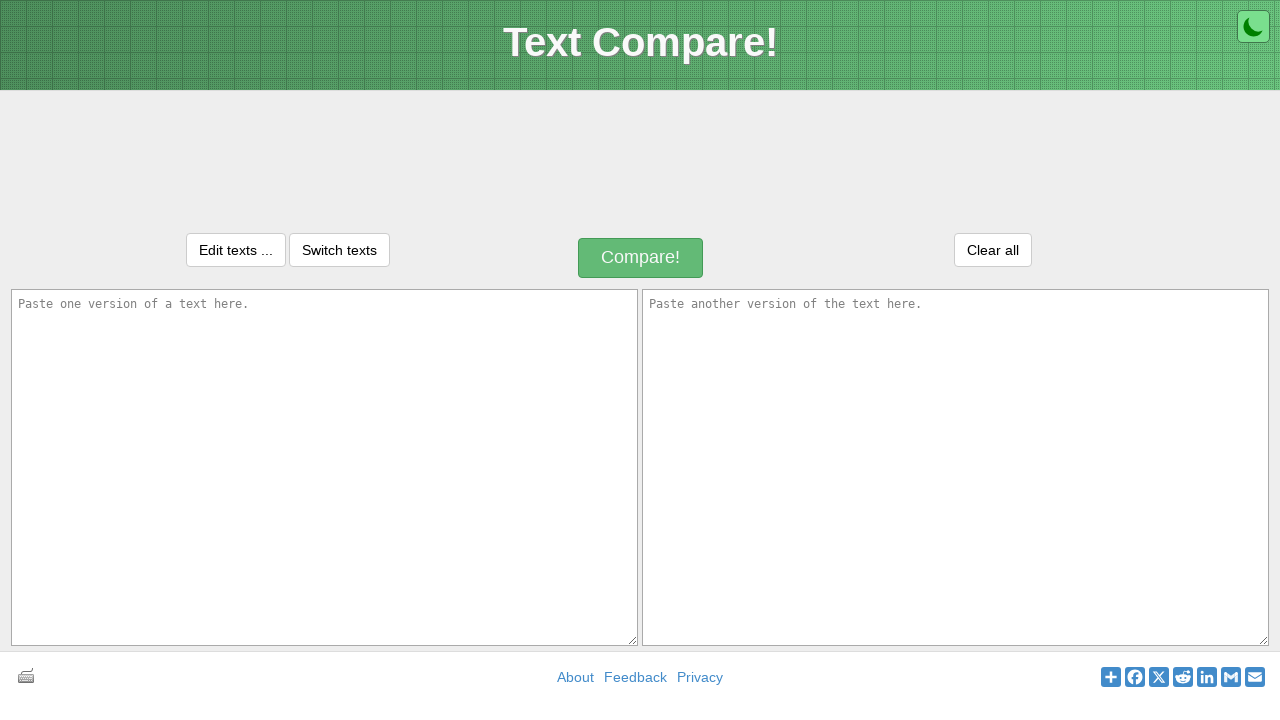

Filled first textarea with 'Welcome The Selenium' on textarea#inputText1
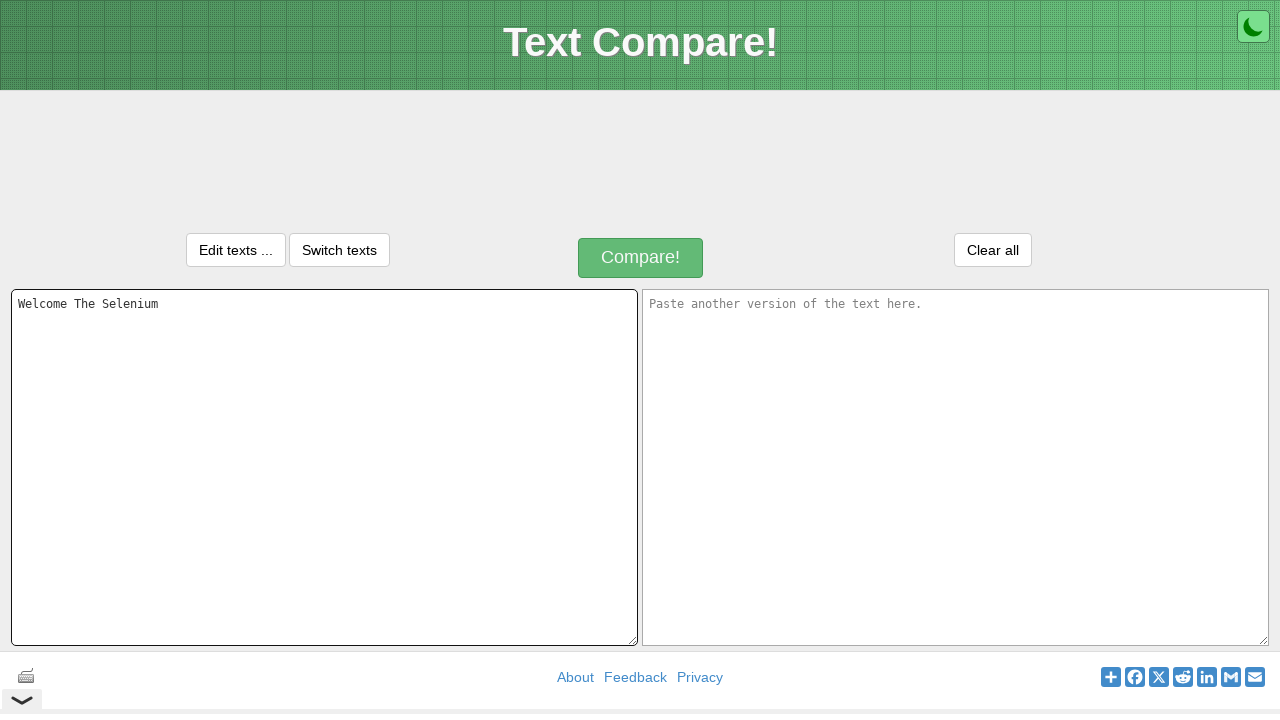

Selected all text in first textarea using Ctrl+A
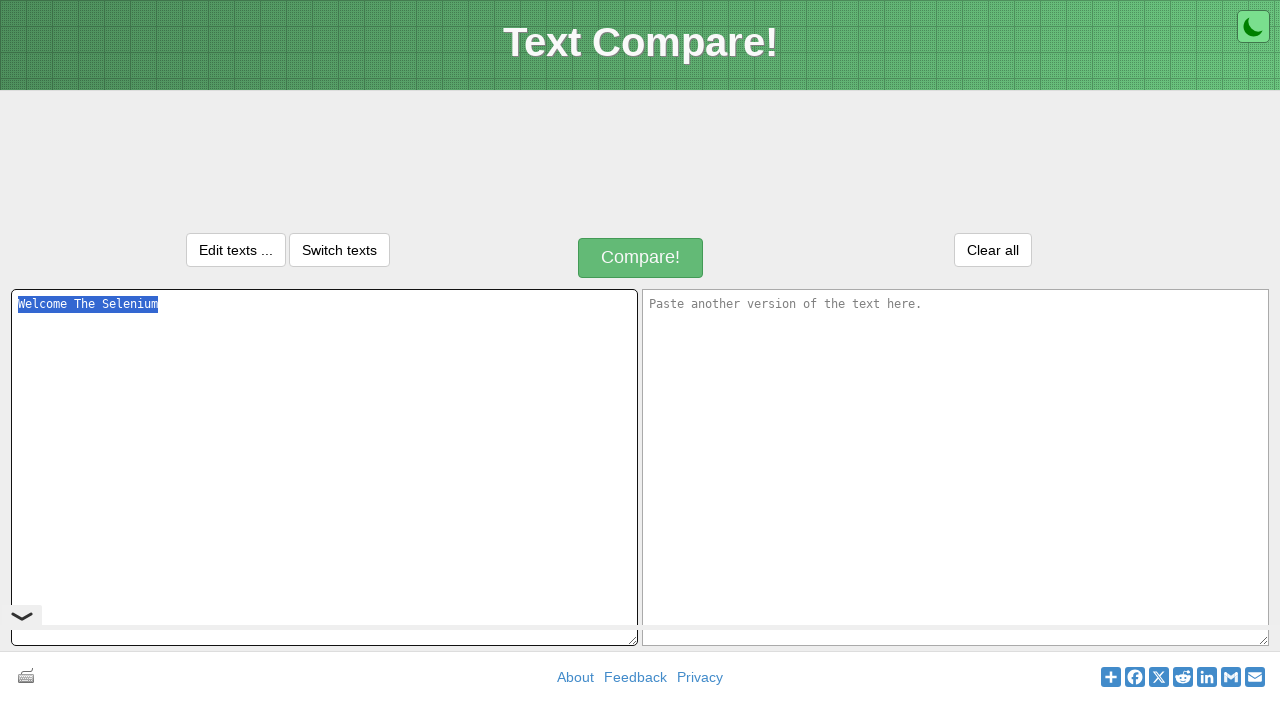

Copied selected text to clipboard using Ctrl+C
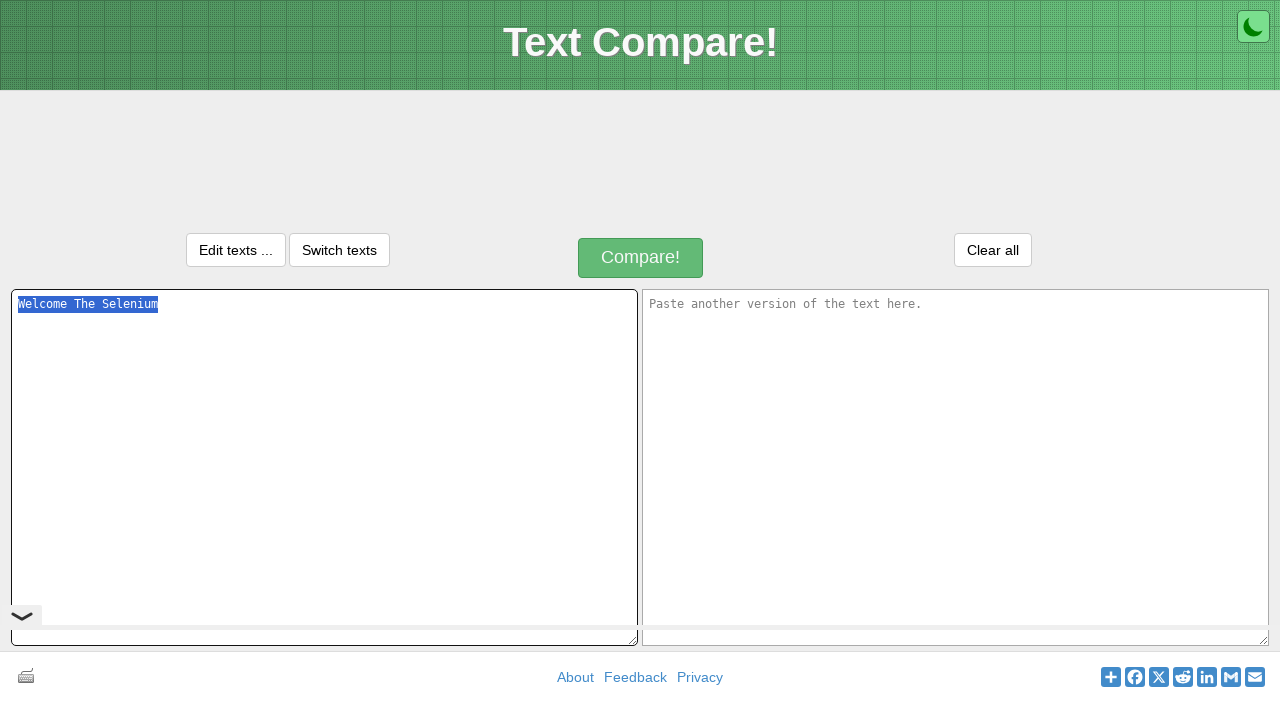

Moved focus to second textarea using Tab key
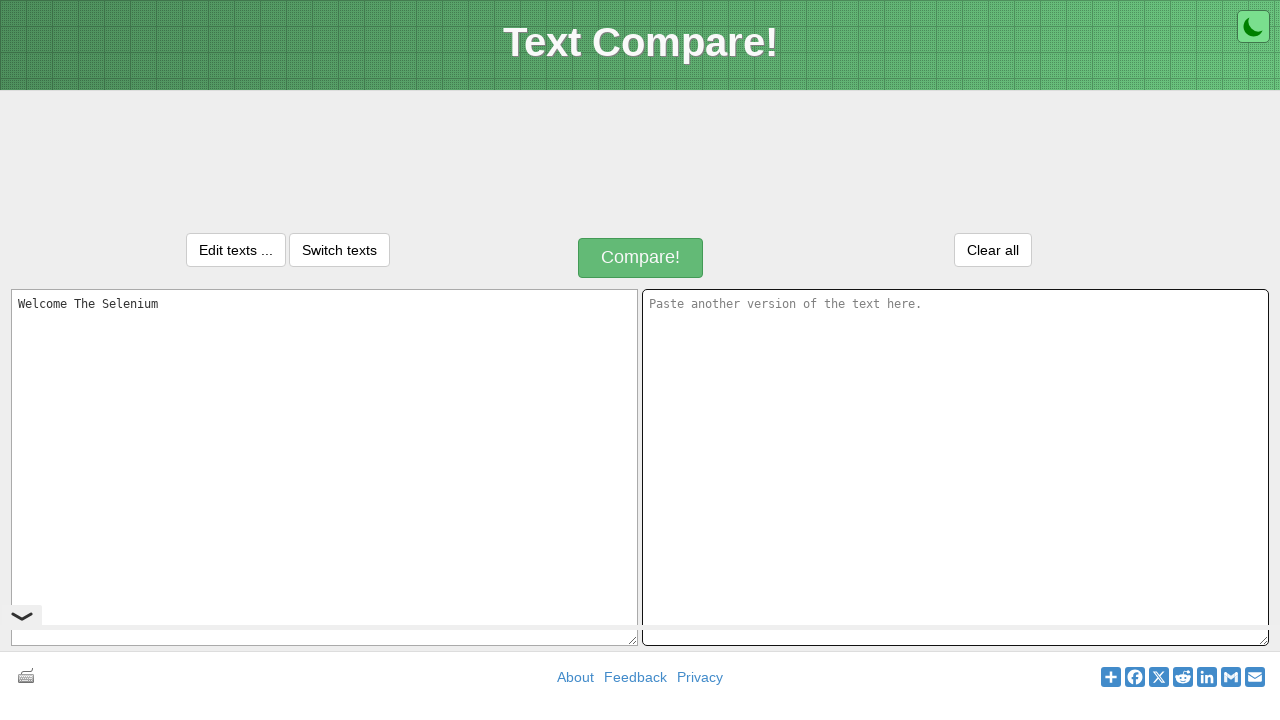

Pasted text into second textarea using Ctrl+V
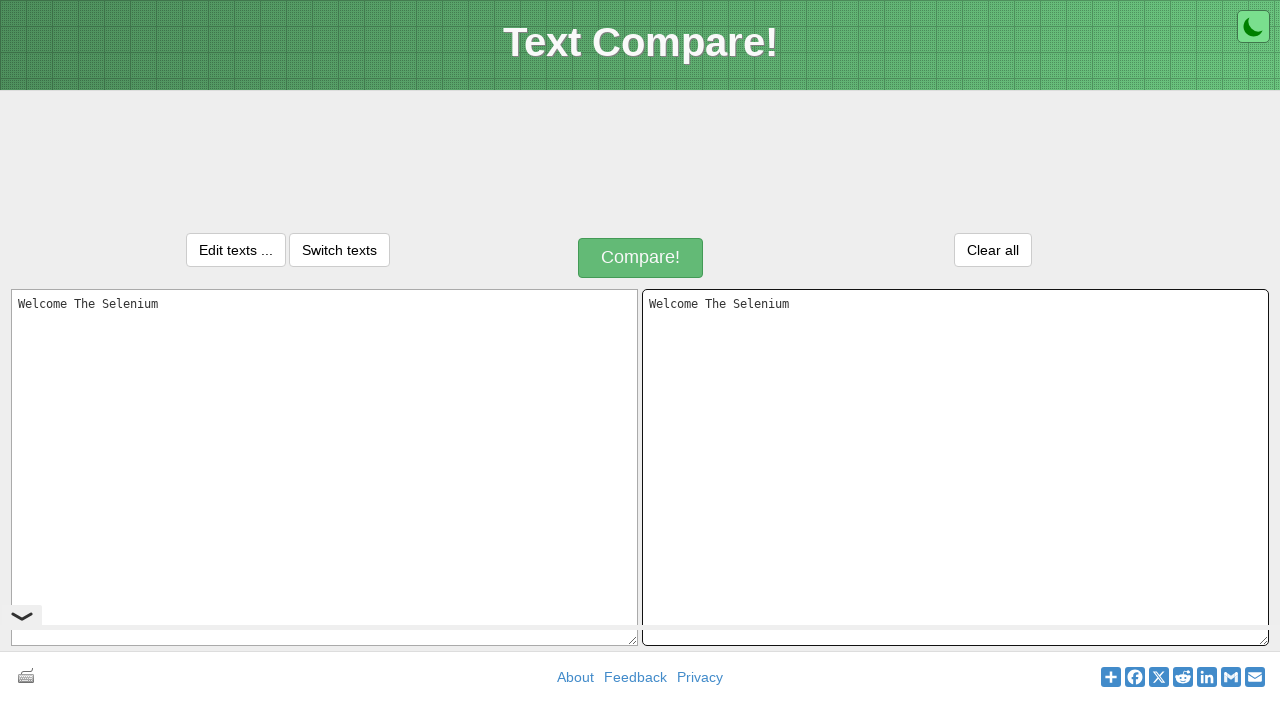

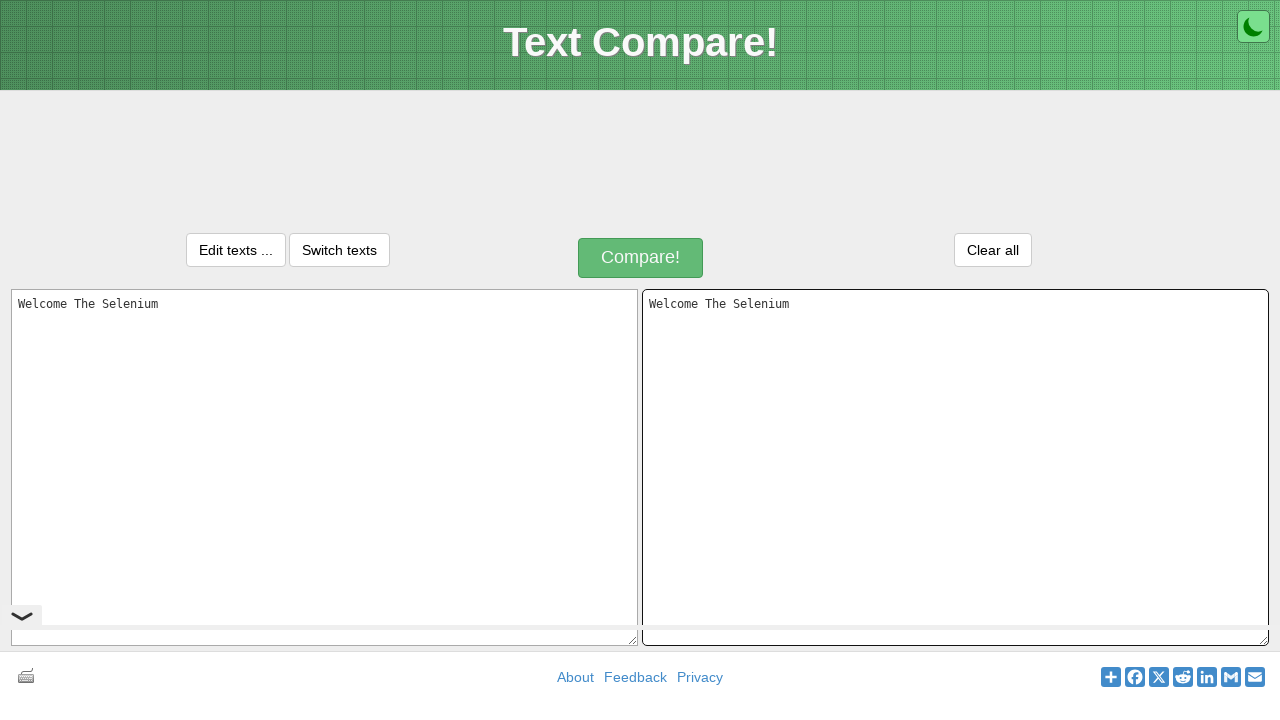